Verifies that the current URL of the OrangeHRM login page is correct

Starting URL: https://opensource-demo.orangehrmlive.com/web/index.php/auth/login

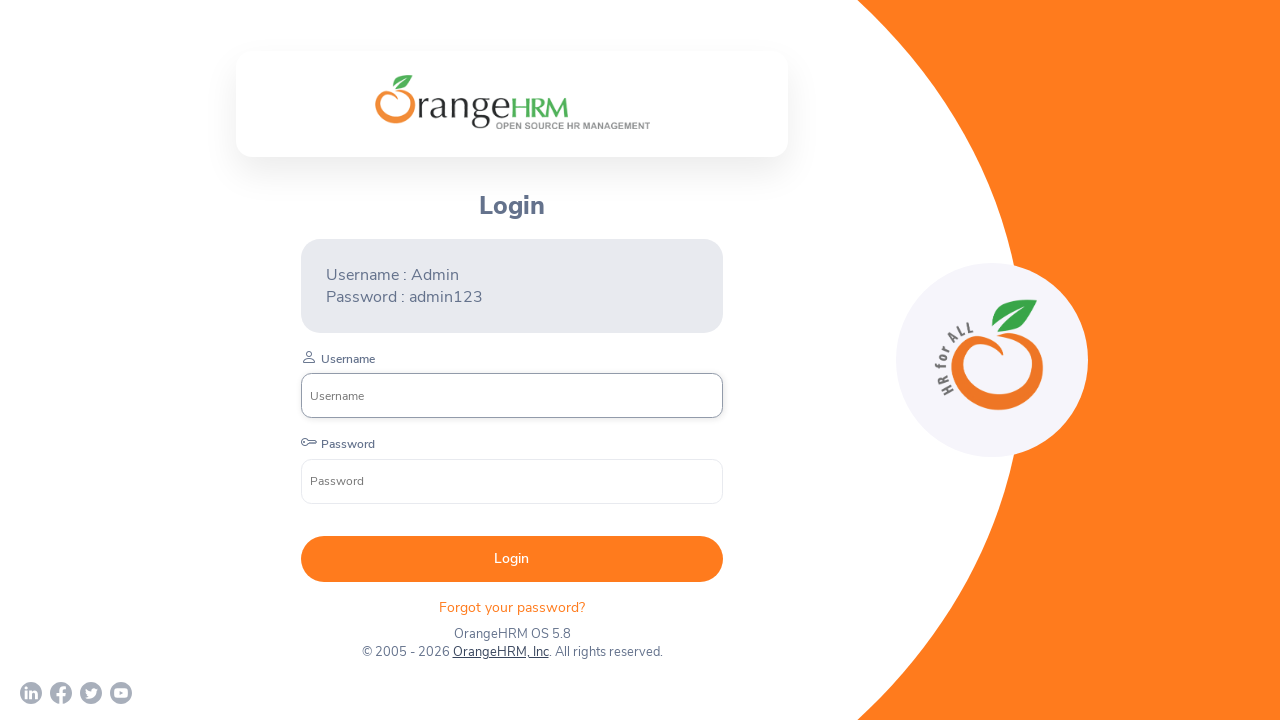

Waited for page to reach domcontentloaded state
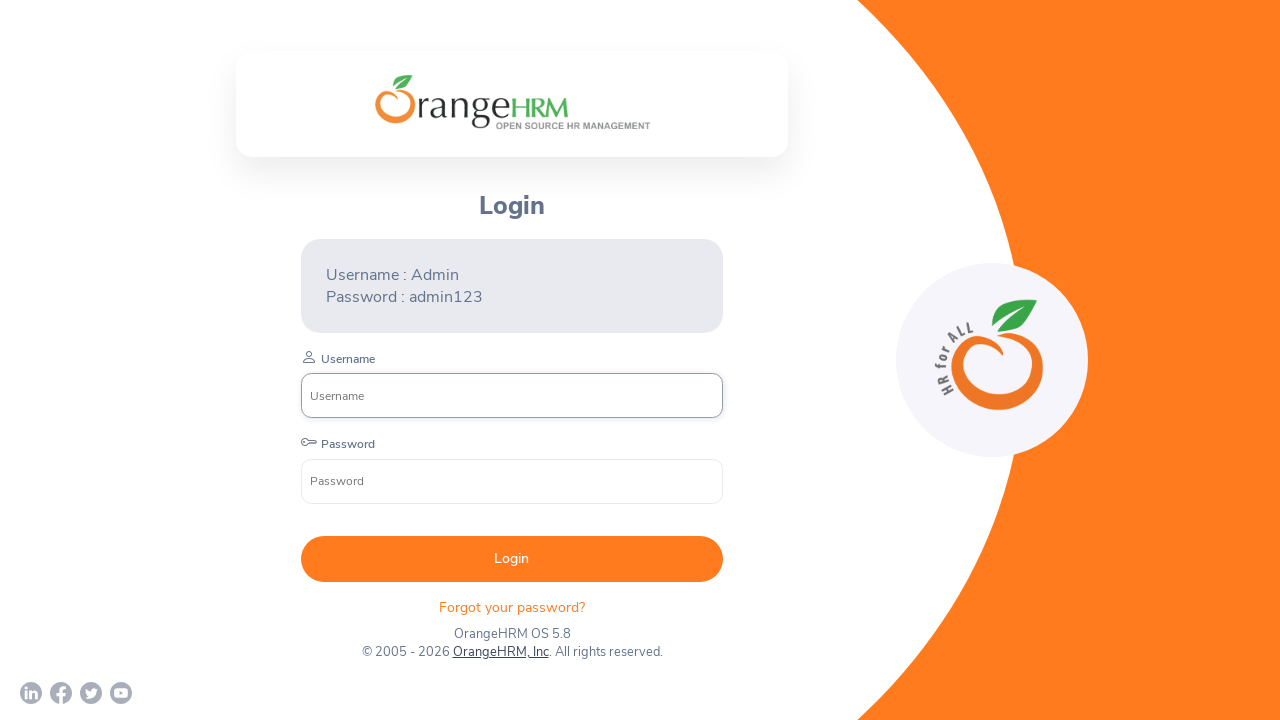

Verified that current URL matches expected OrangeHRM login page URL
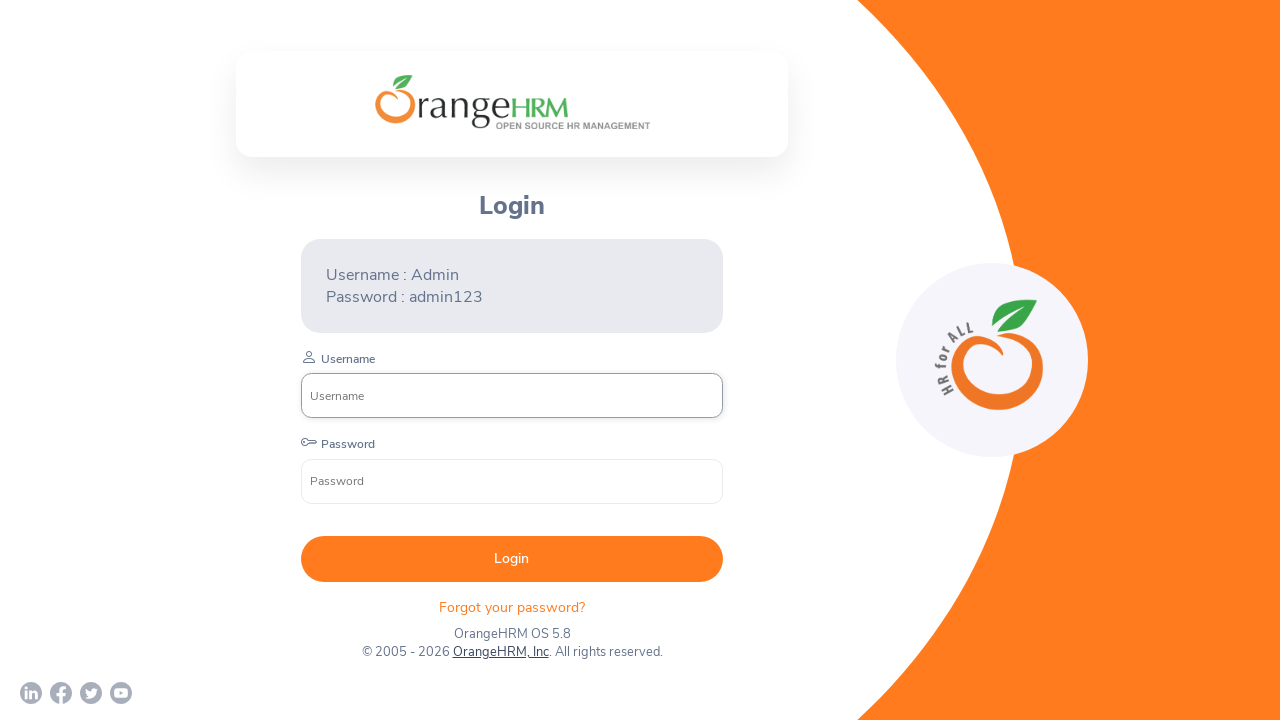

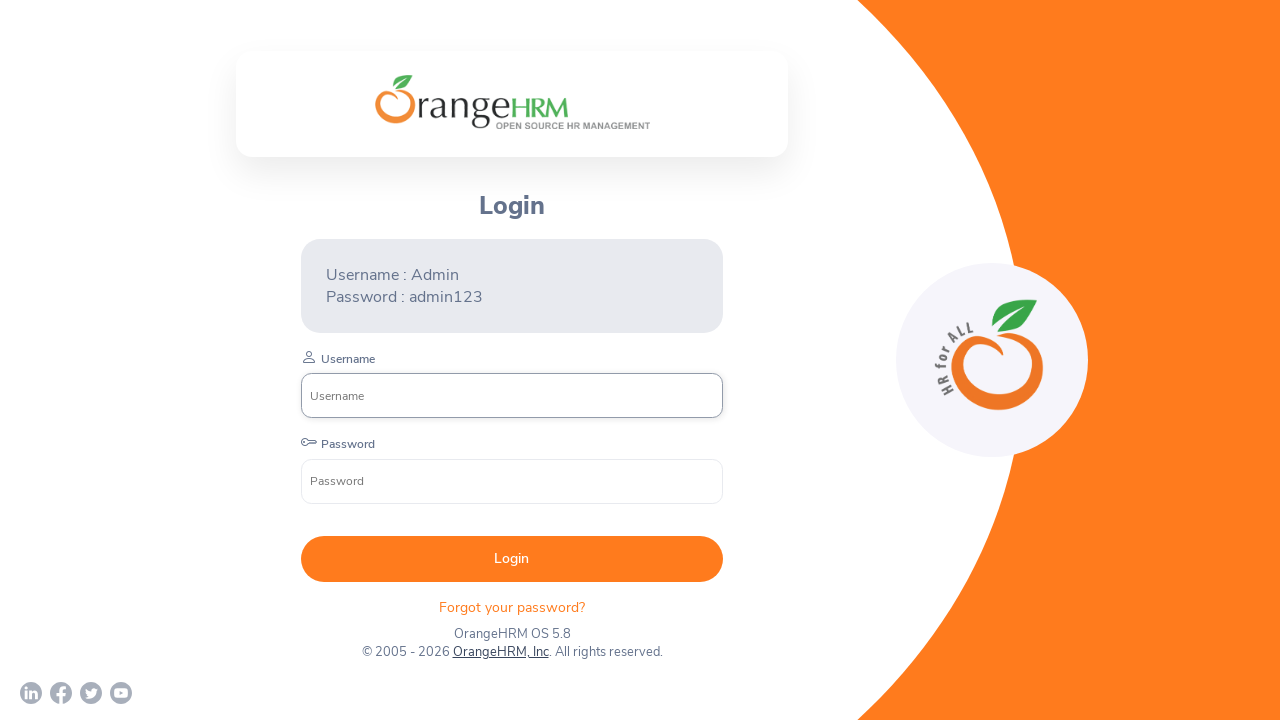